Tests user registration form by filling in username, email, password fields and submitting the form

Starting URL: http://thetestingworld.com/testings/

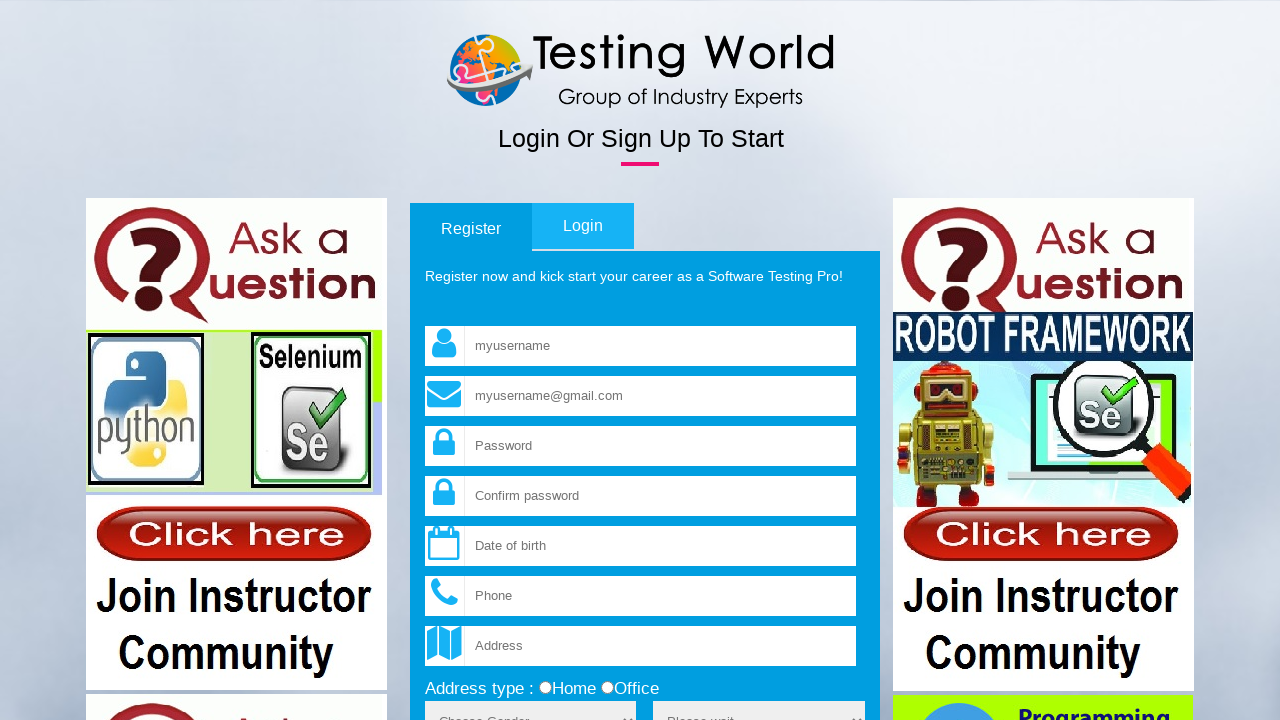

Filled username field with 'testuser456' on input[name='fld_username']
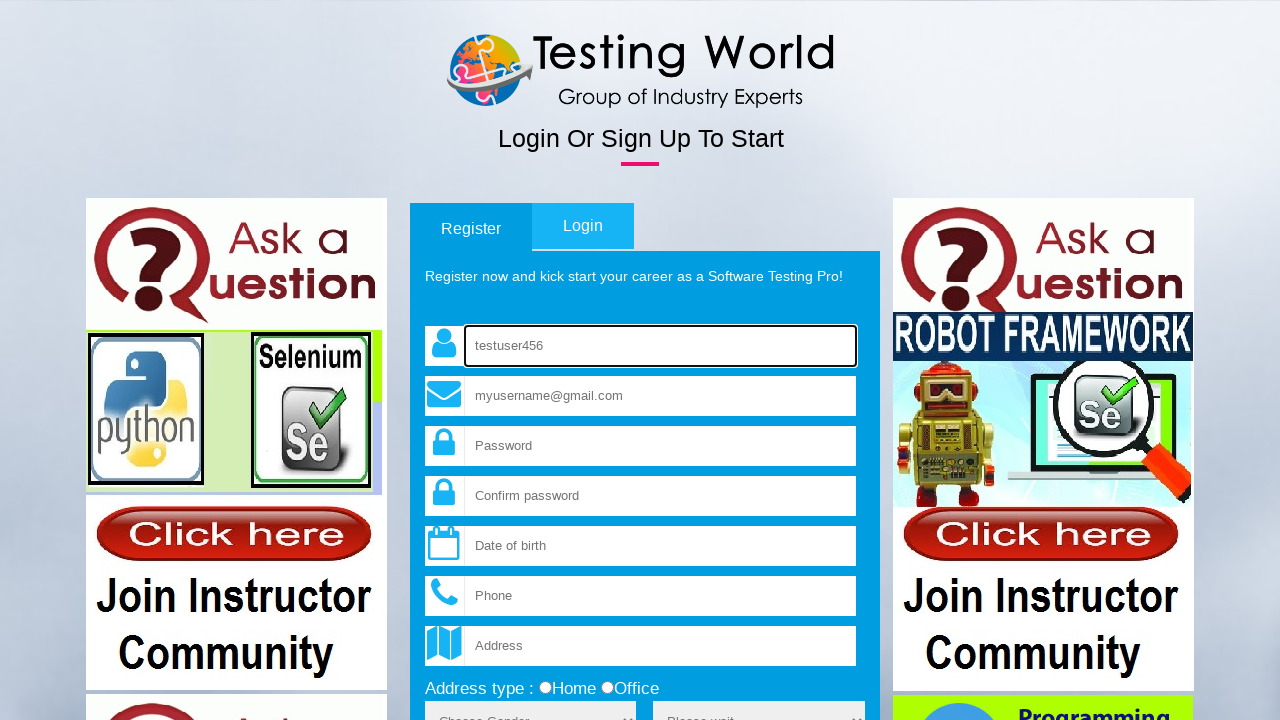

Filled email field with 'testuser456@example.com' on input[name='fld_email']
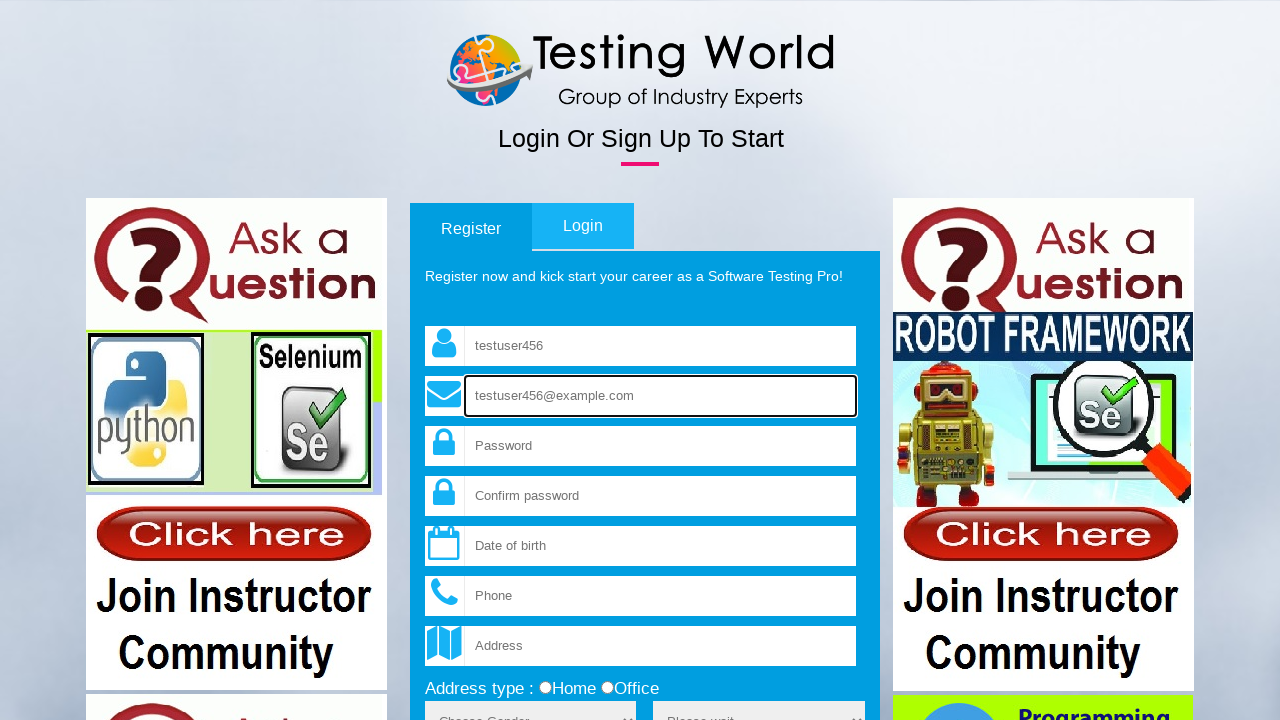

Filled password field with 'Test@Pass789' on input[name='fld_password']
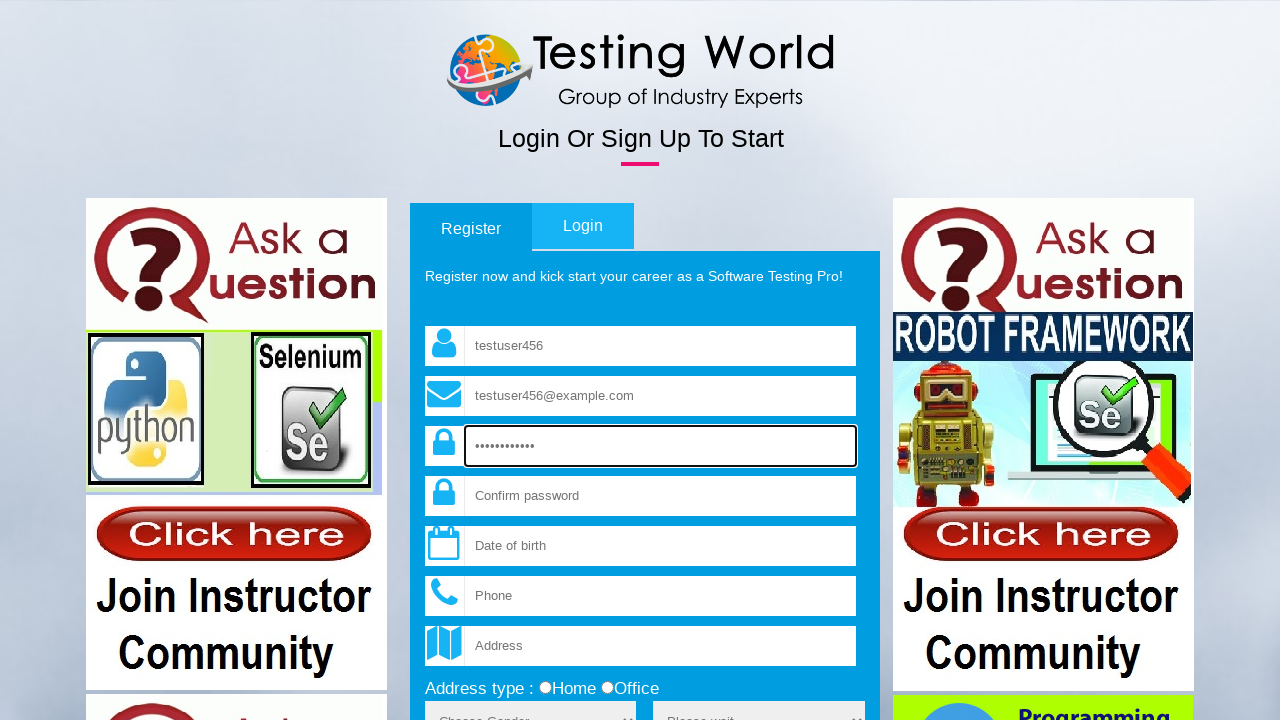

Clicked Sign up button to submit user registration form at (831, 361) on xpath=//input[@value='Sign up']
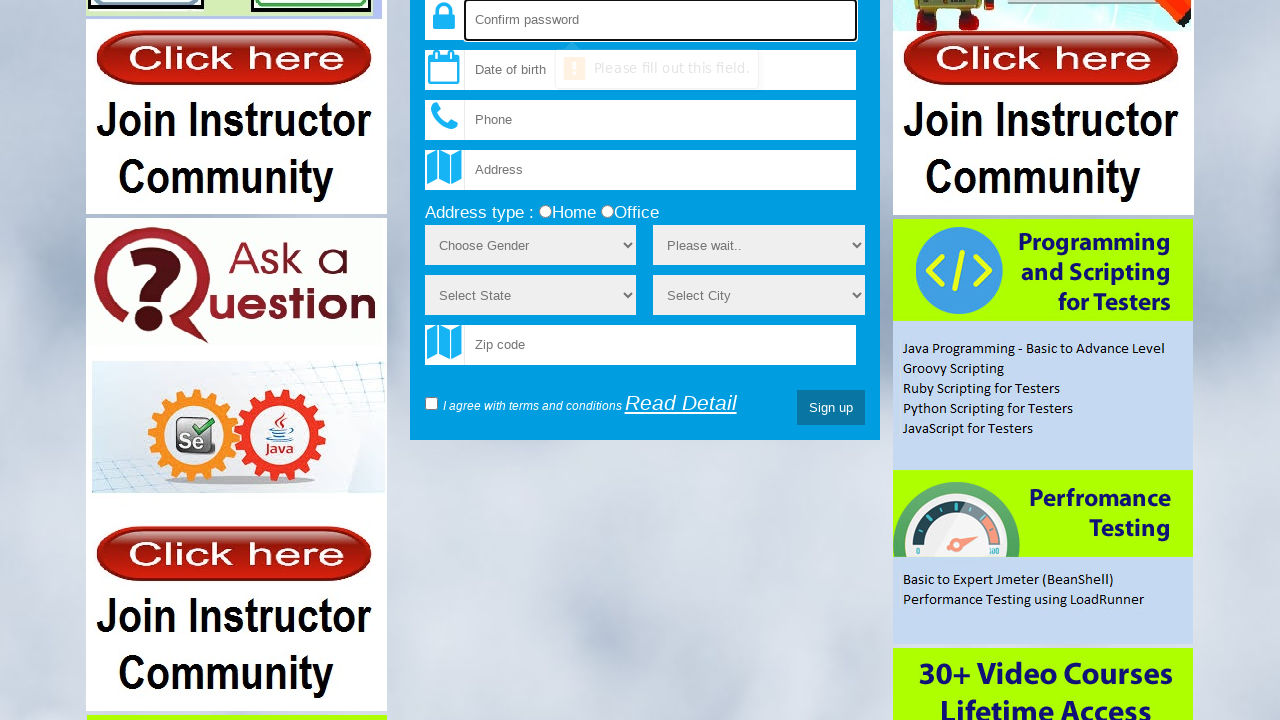

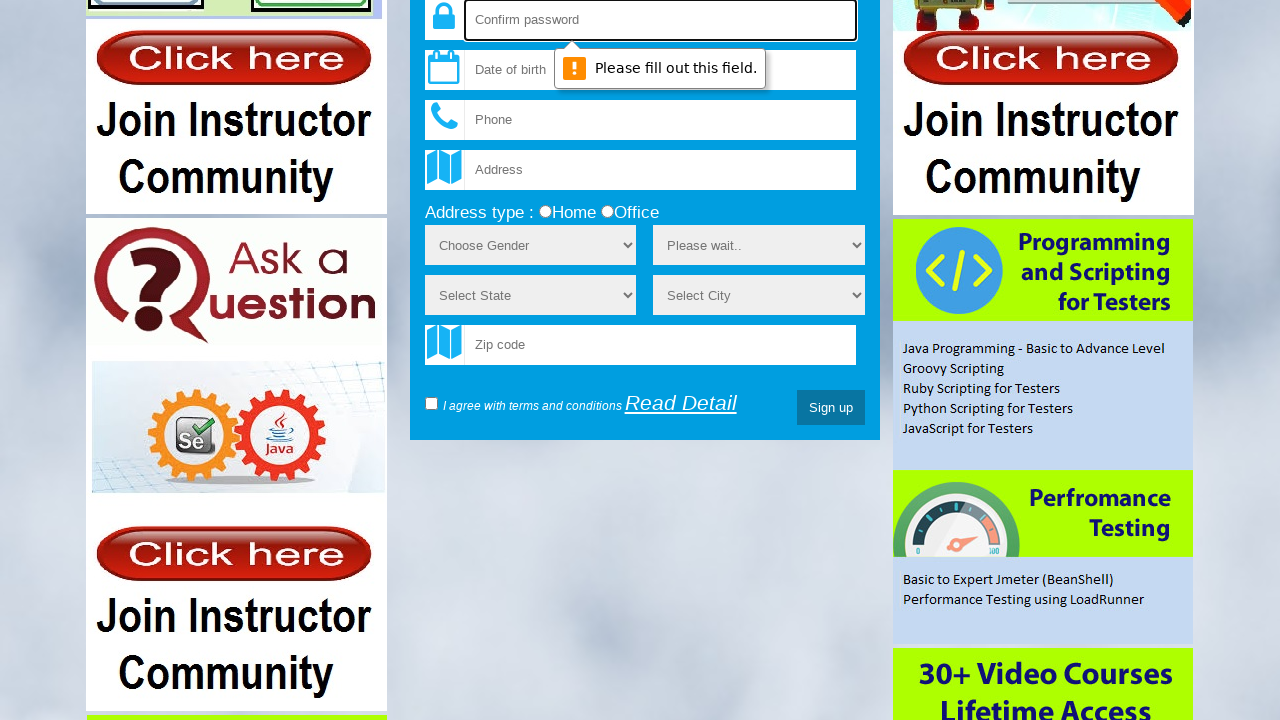